Waits for a price to reach $100, clicks book button, calculates a mathematical expression, and submits the answer

Starting URL: http://suninjuly.github.io/explicit_wait2.html

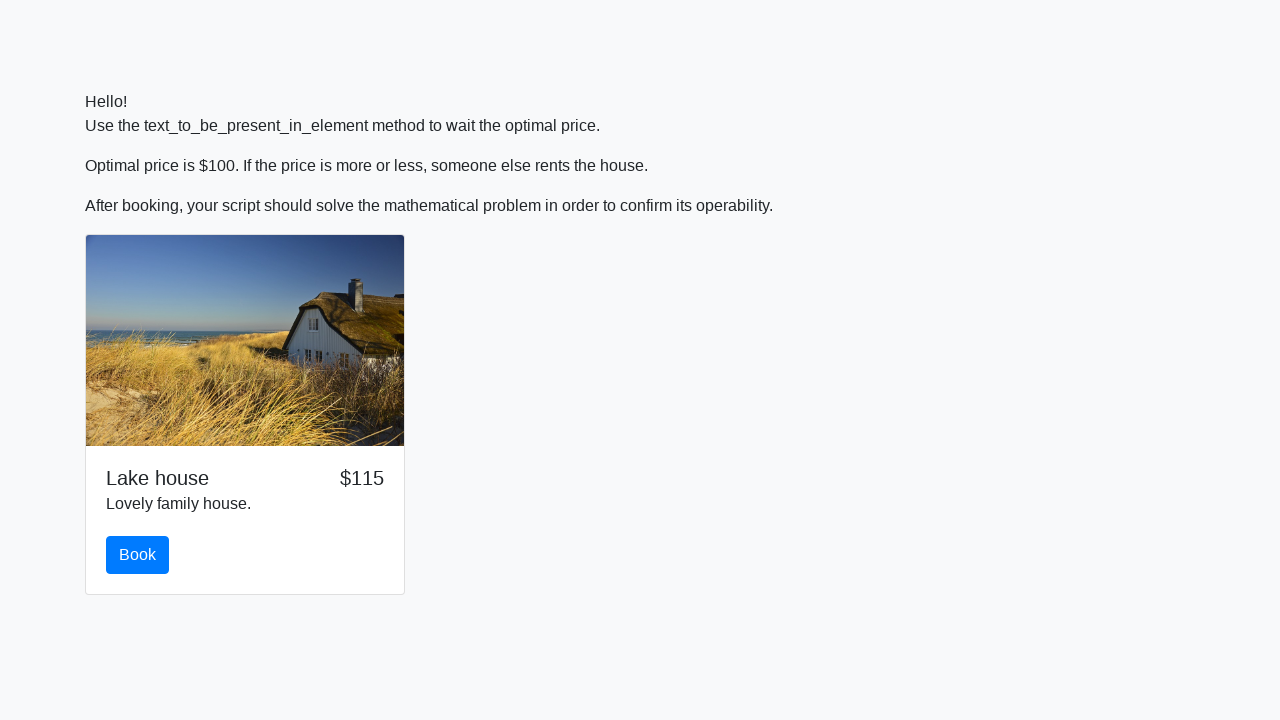

Waited for price to reach $100
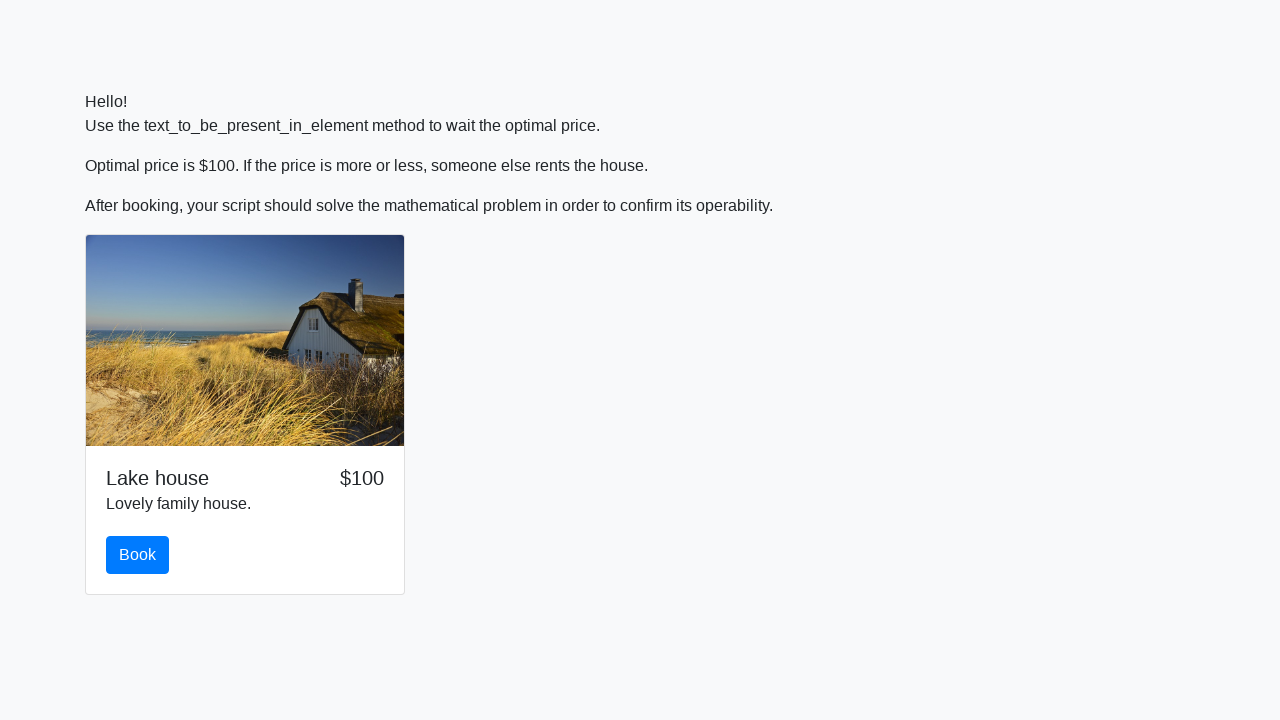

Clicked the book button at (138, 555) on #book
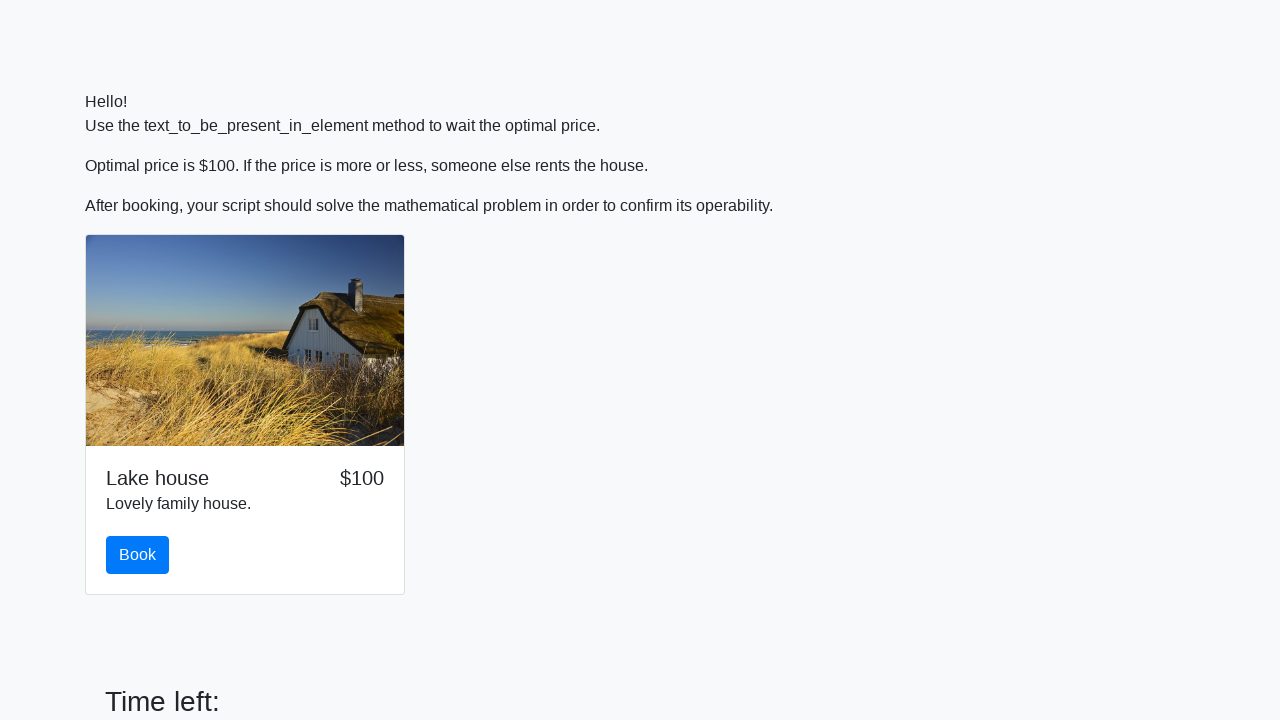

Retrieved value from input_value: 219
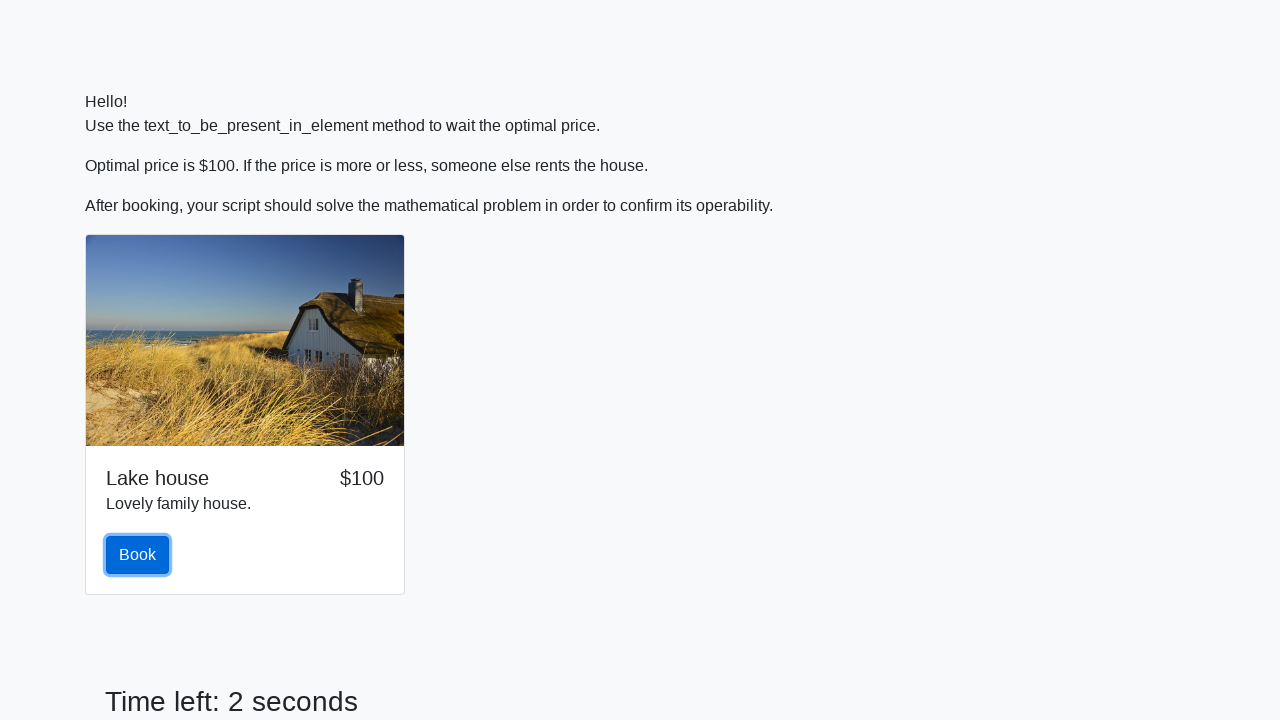

Calculated mathematical expression result: 2.2497091677401713
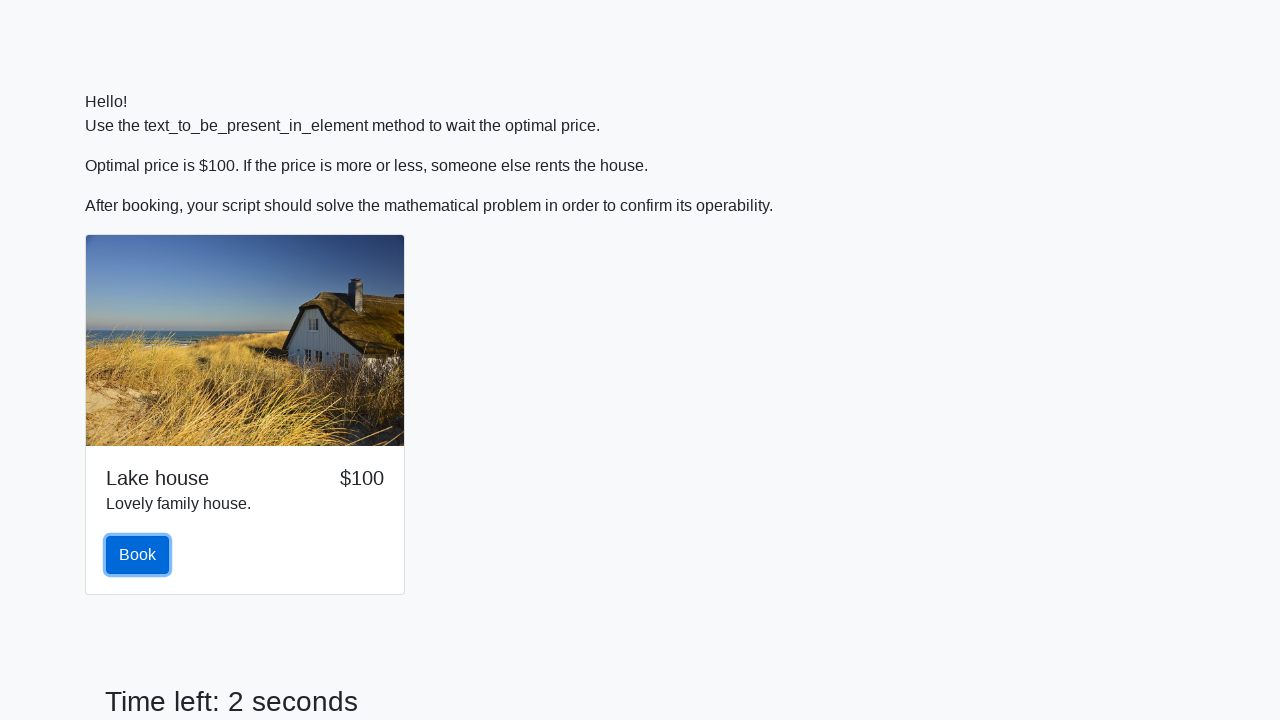

Filled answer field with calculated value: 2.2497091677401713 on #answer
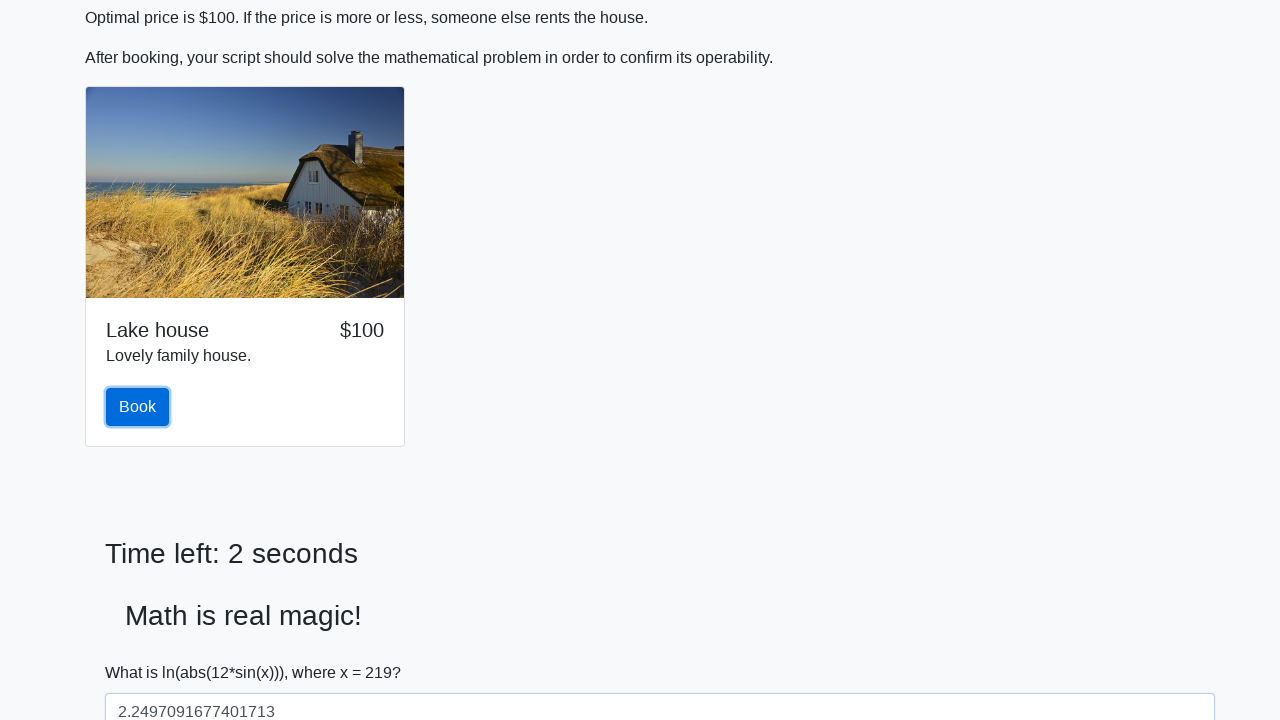

Clicked Submit button to submit the form at (143, 651) on button[type='Submit']
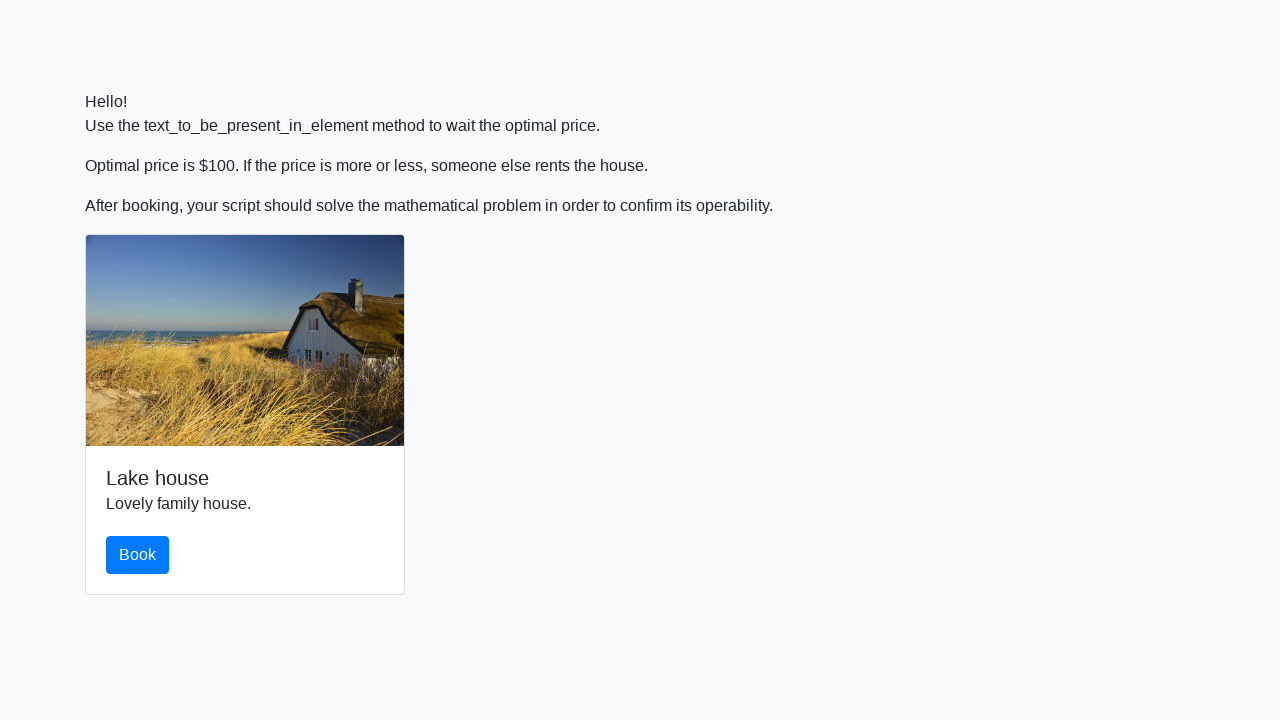

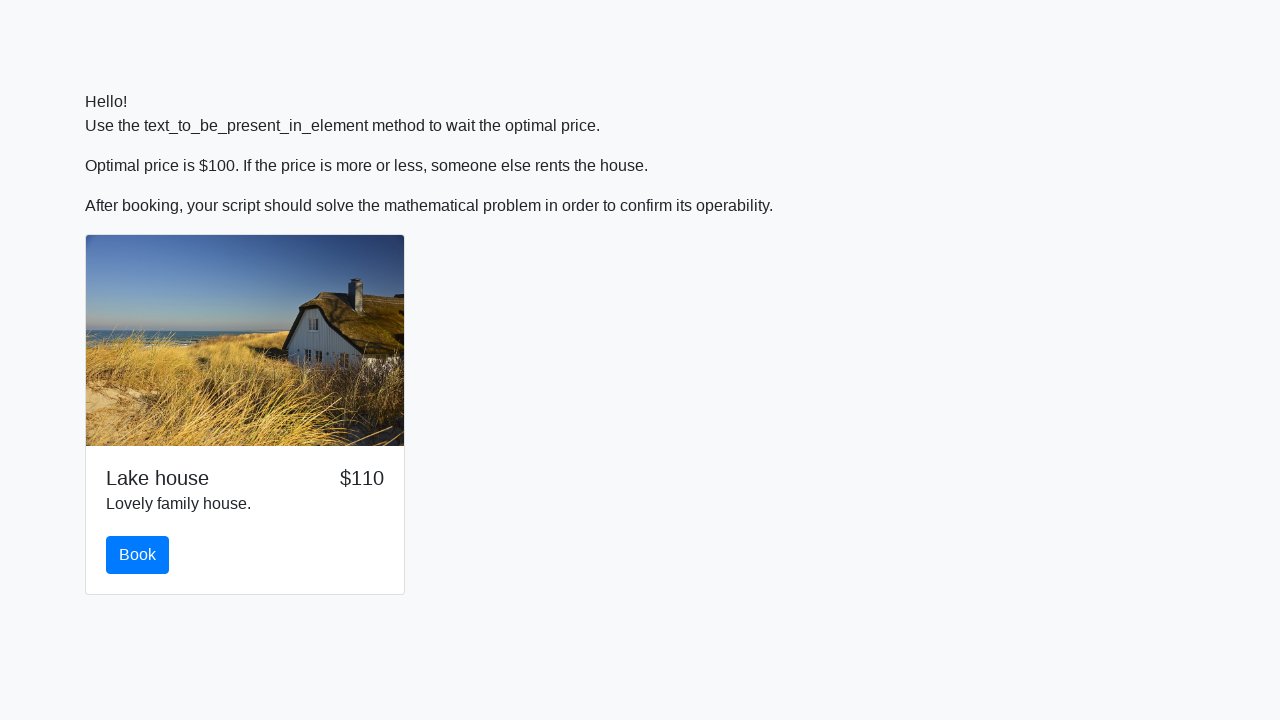